Navigates to a cats page on GitHub Pages and clicks a button element

Starting URL: http://suninjuly.github.io/cats.html

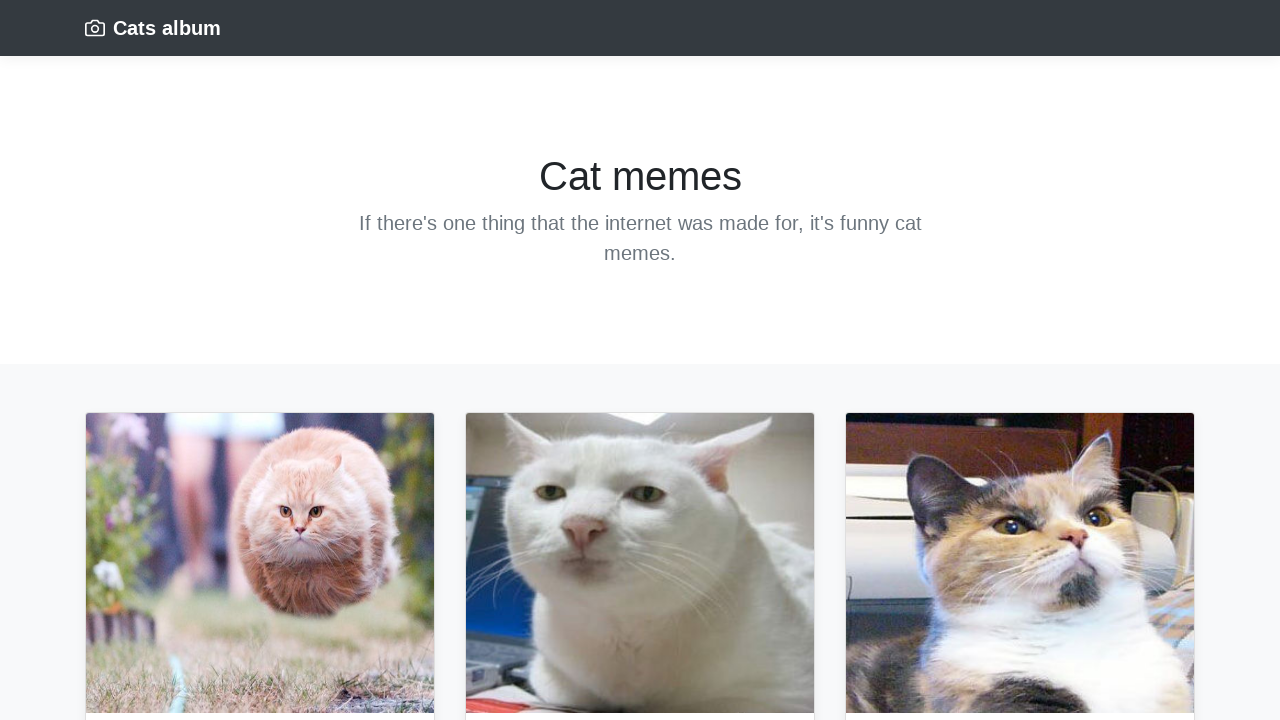

Navigated to cats page on GitHub Pages
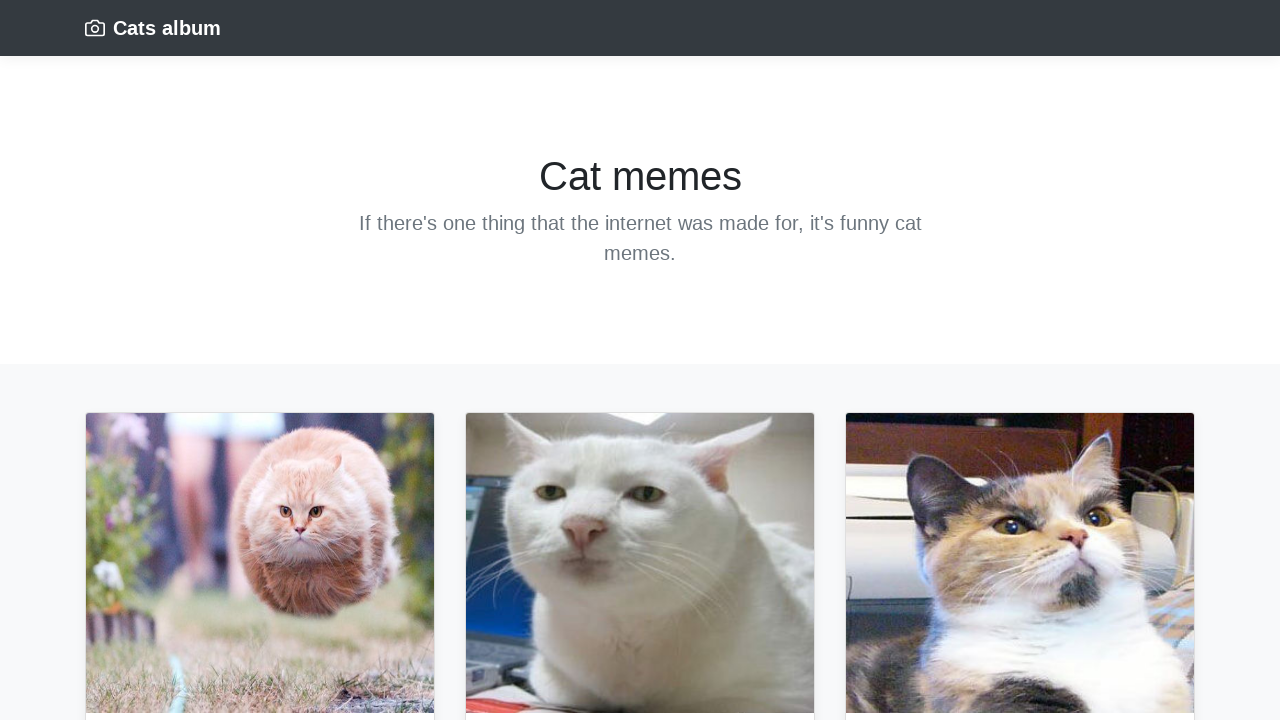

Clicked the first button in the nested div structure at (130, 360) on xpath=/html/body/main/div/div/div/div[1]/div/div/div/div/button[1]
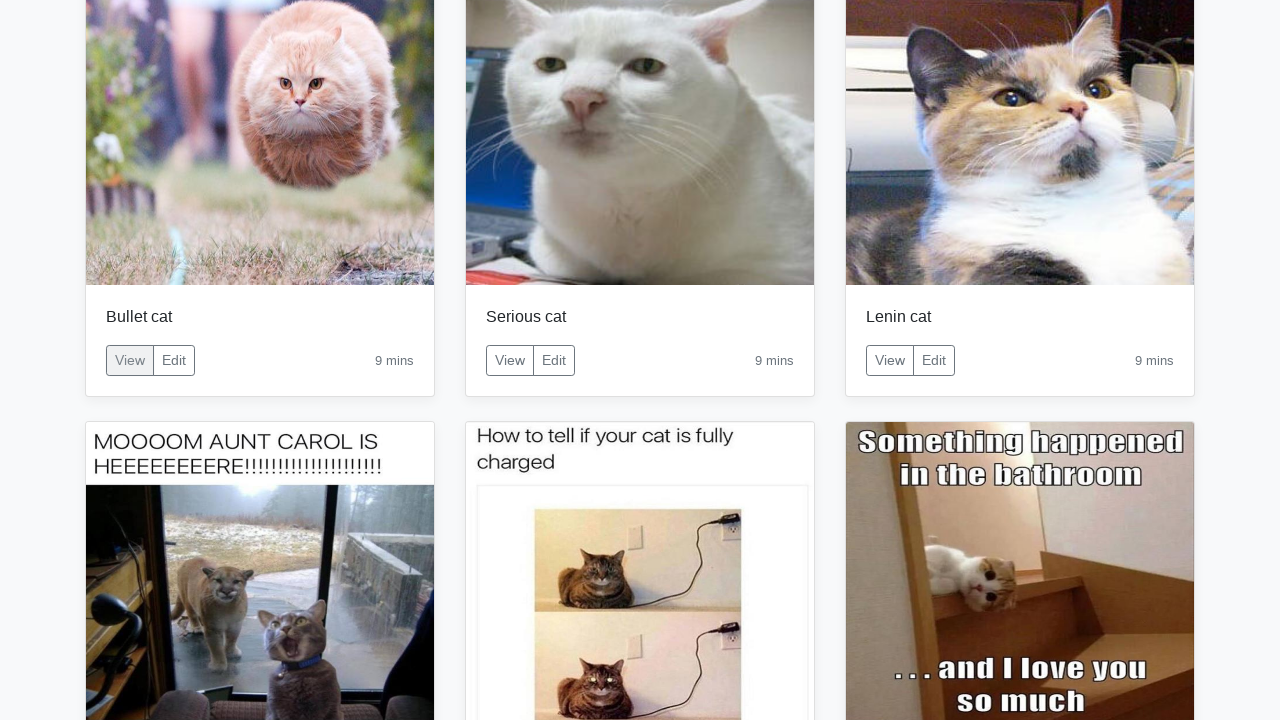

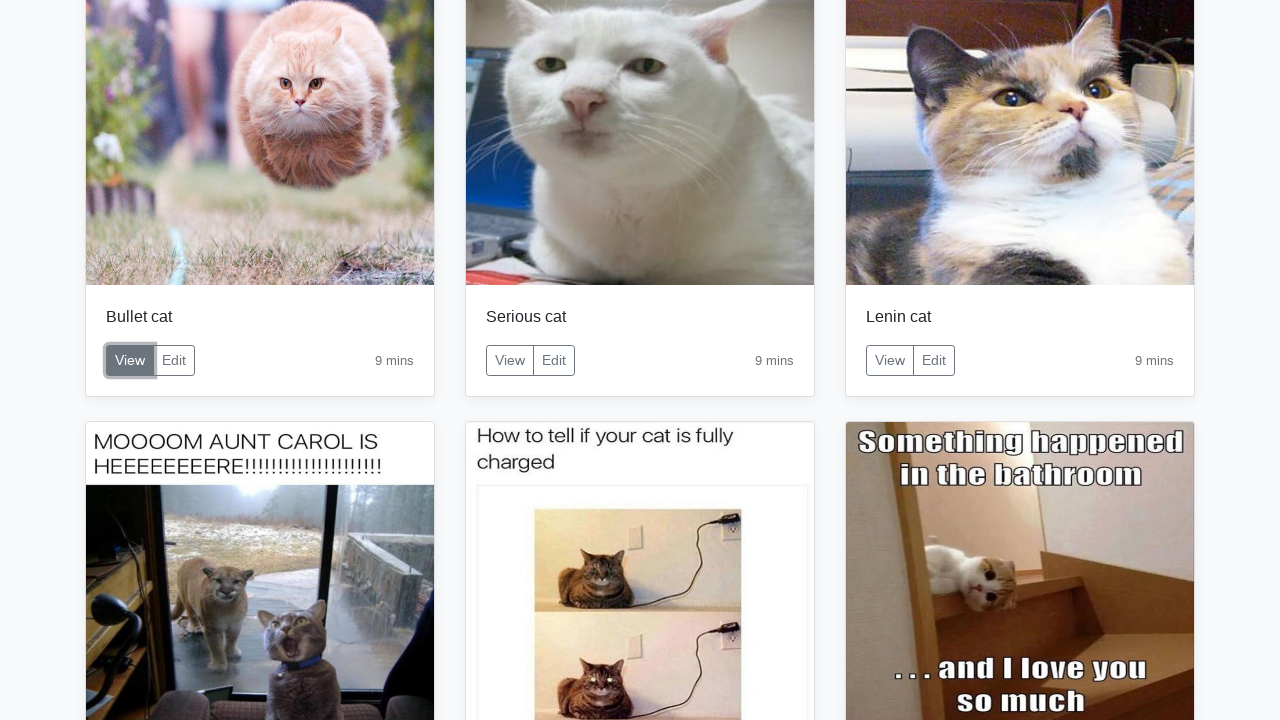